Checks if the sign-in button is visible and clickable on the page

Starting URL: https://www.guvi.in

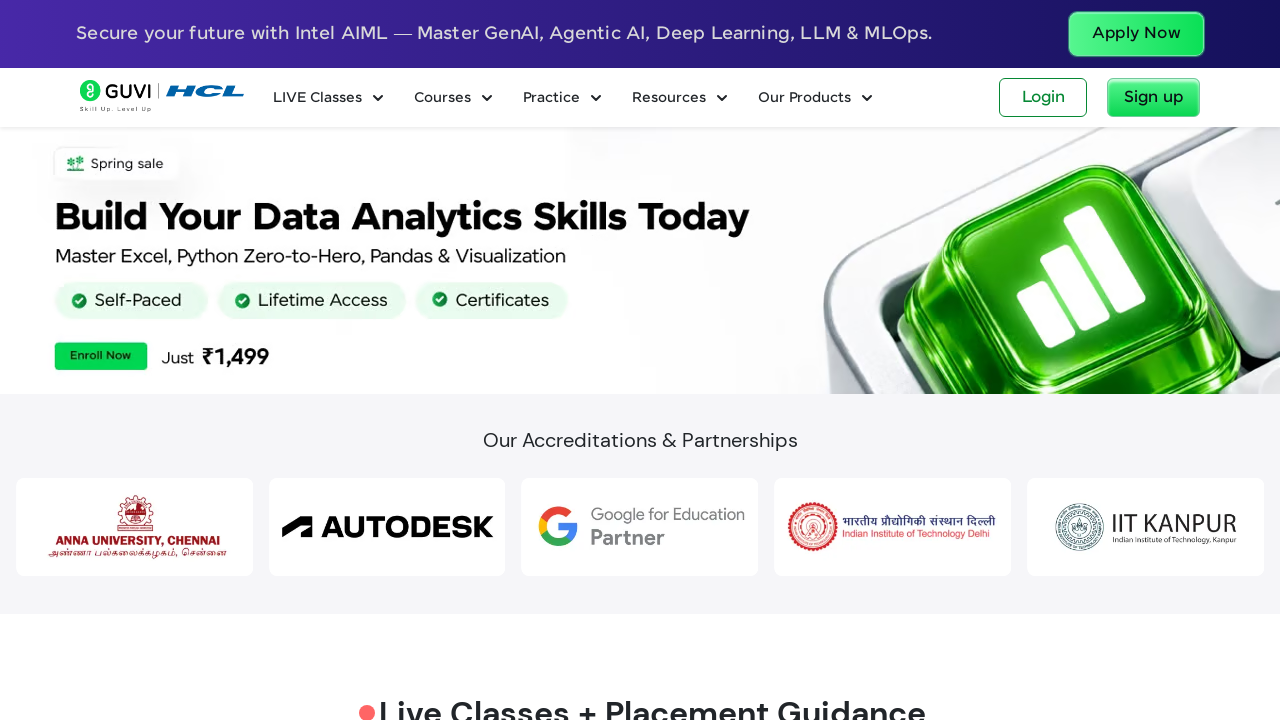

Waited for sign-in button to appear on the page
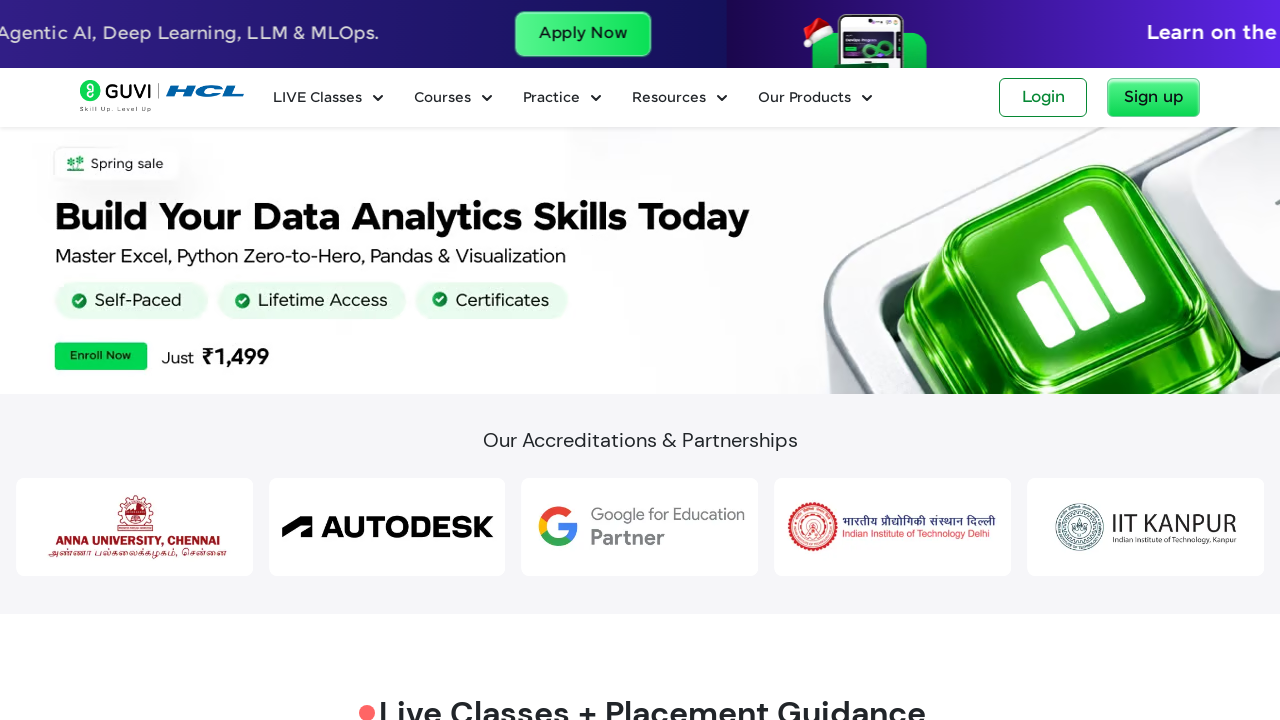

Checked if sign-in button is visible
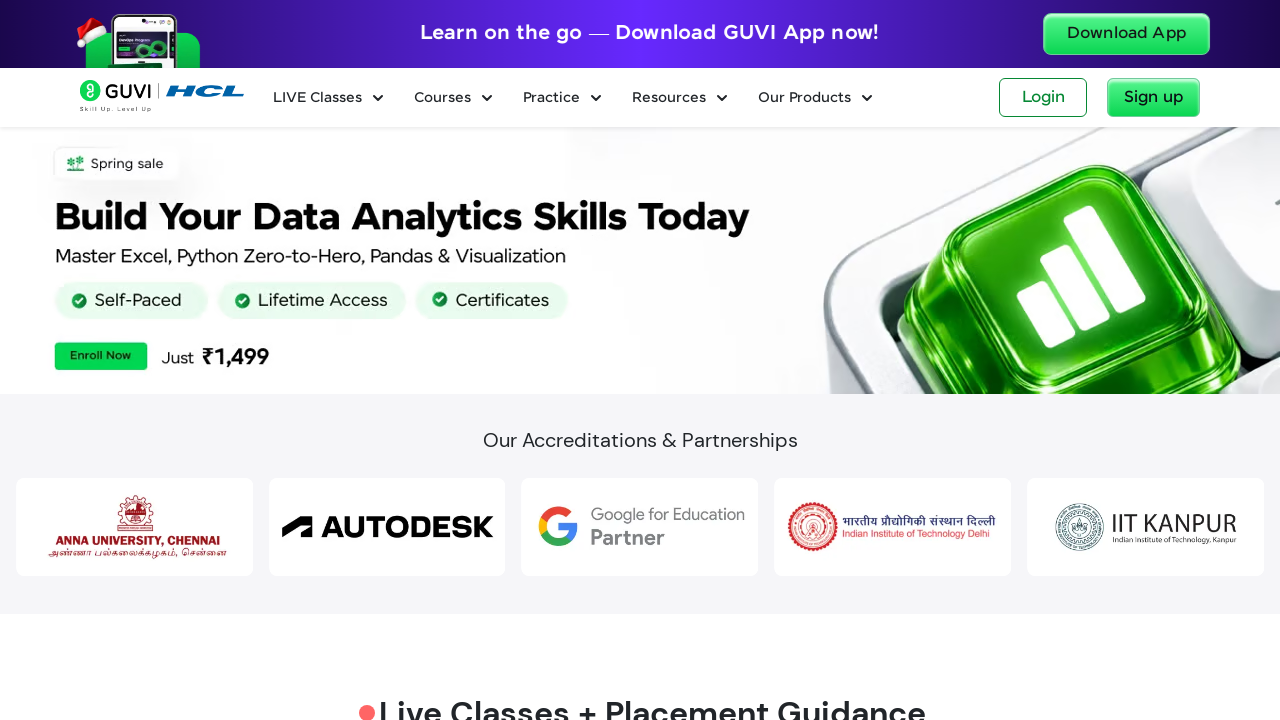

Assertion passed: sign-in button is visible
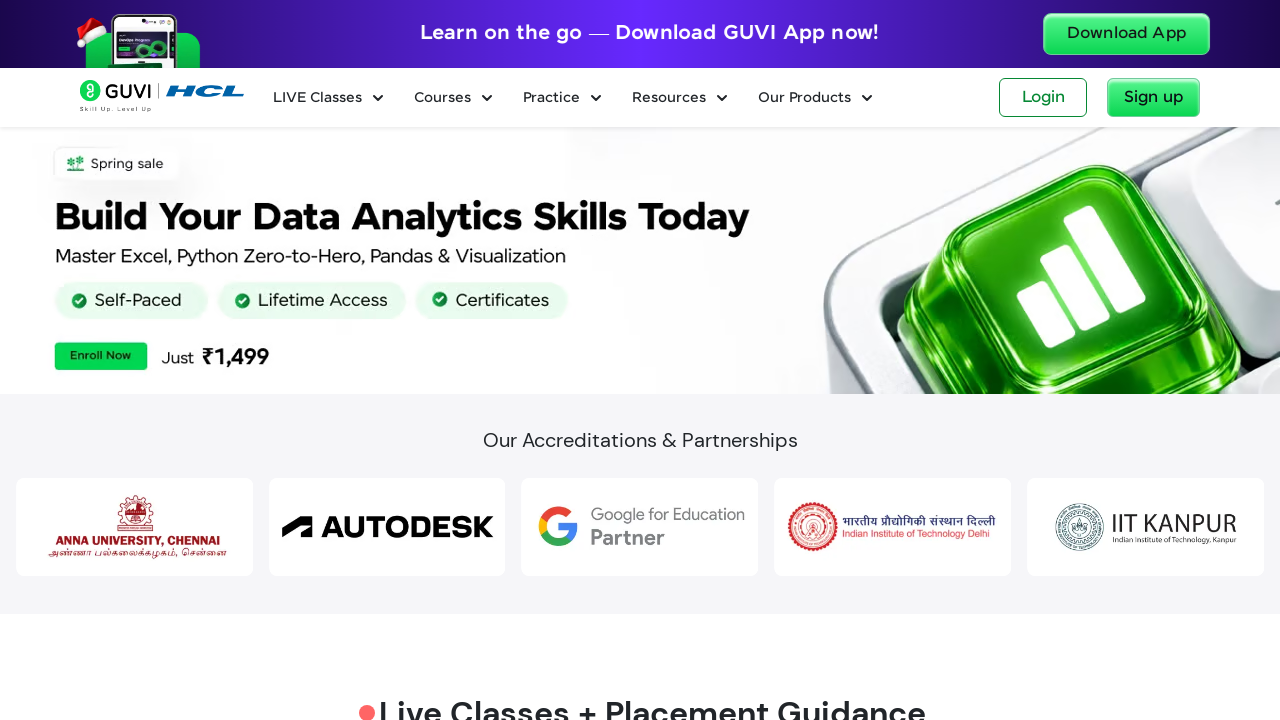

Checked if sign-in button is clickable
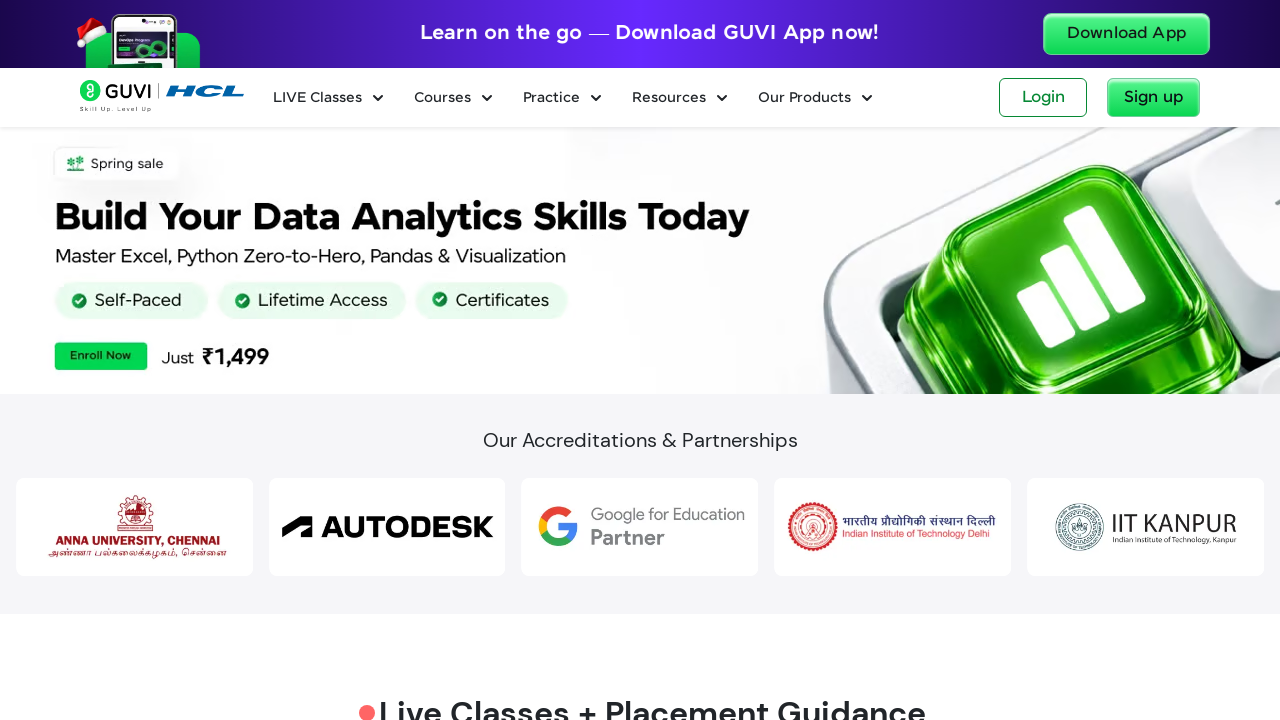

Assertion passed: sign-in button is clickable
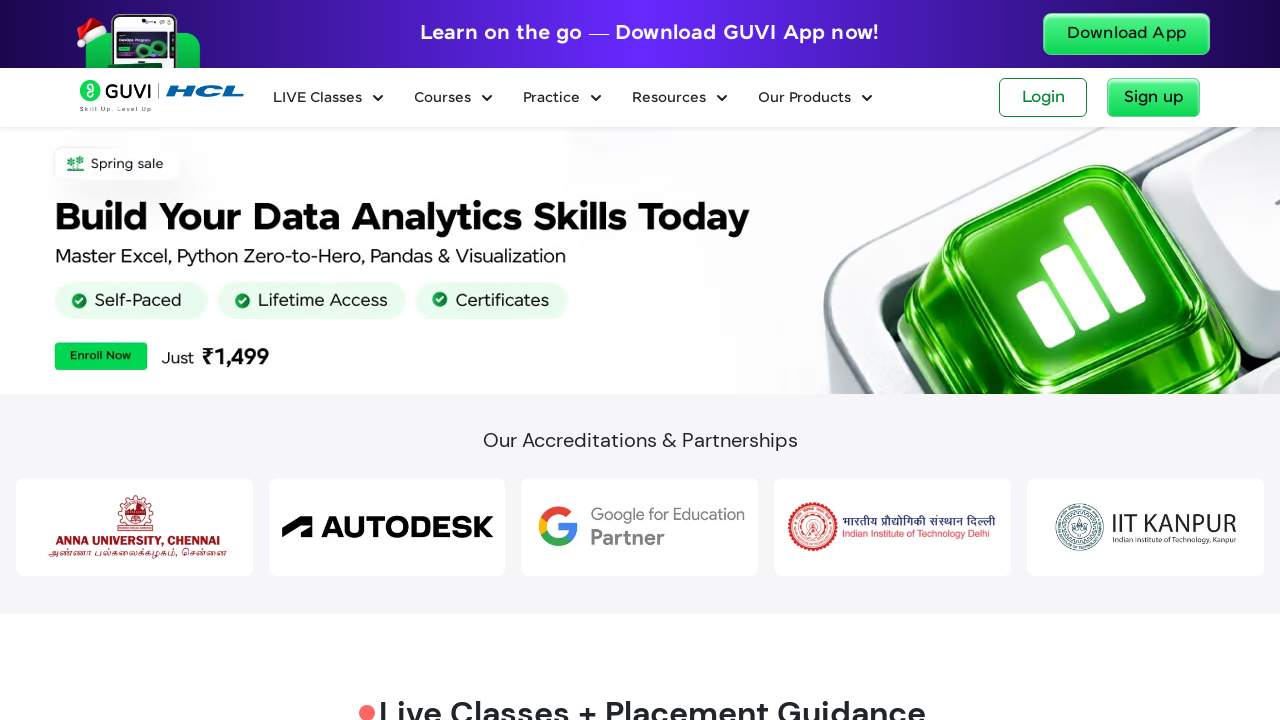

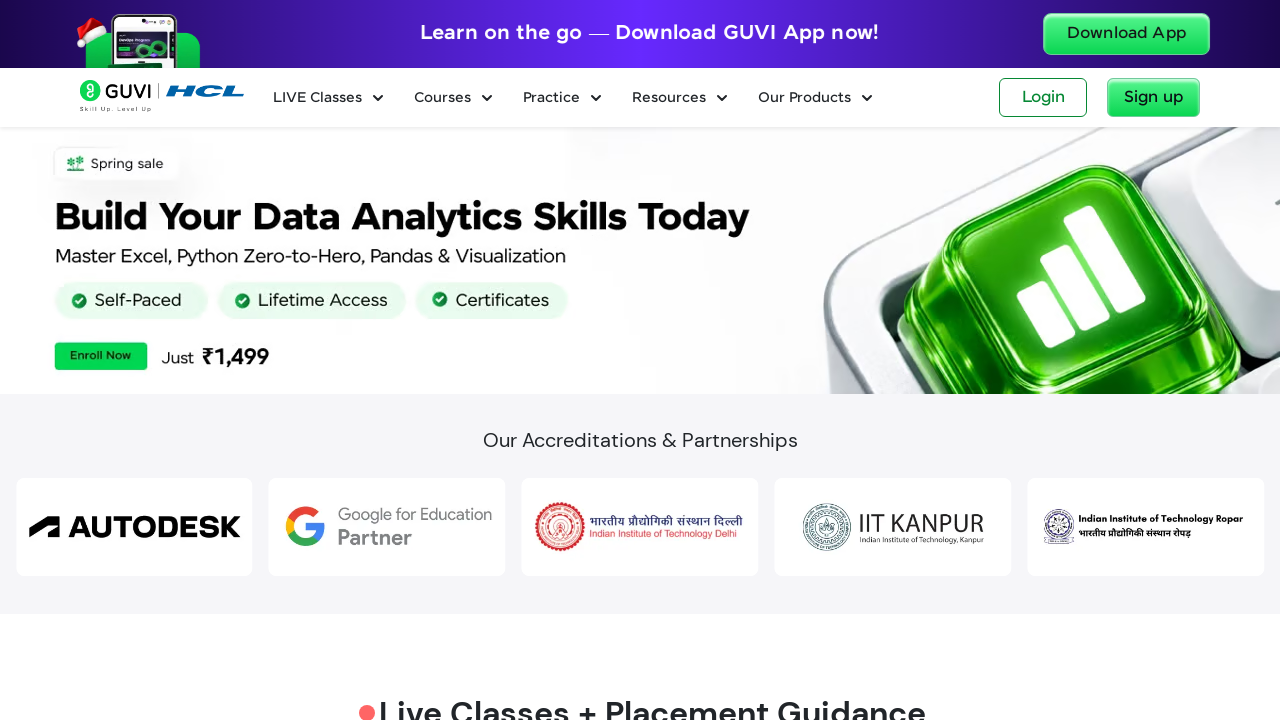